Tests number input field by entering a numeric value into the input element

Starting URL: https://the-internet.herokuapp.com/inputs

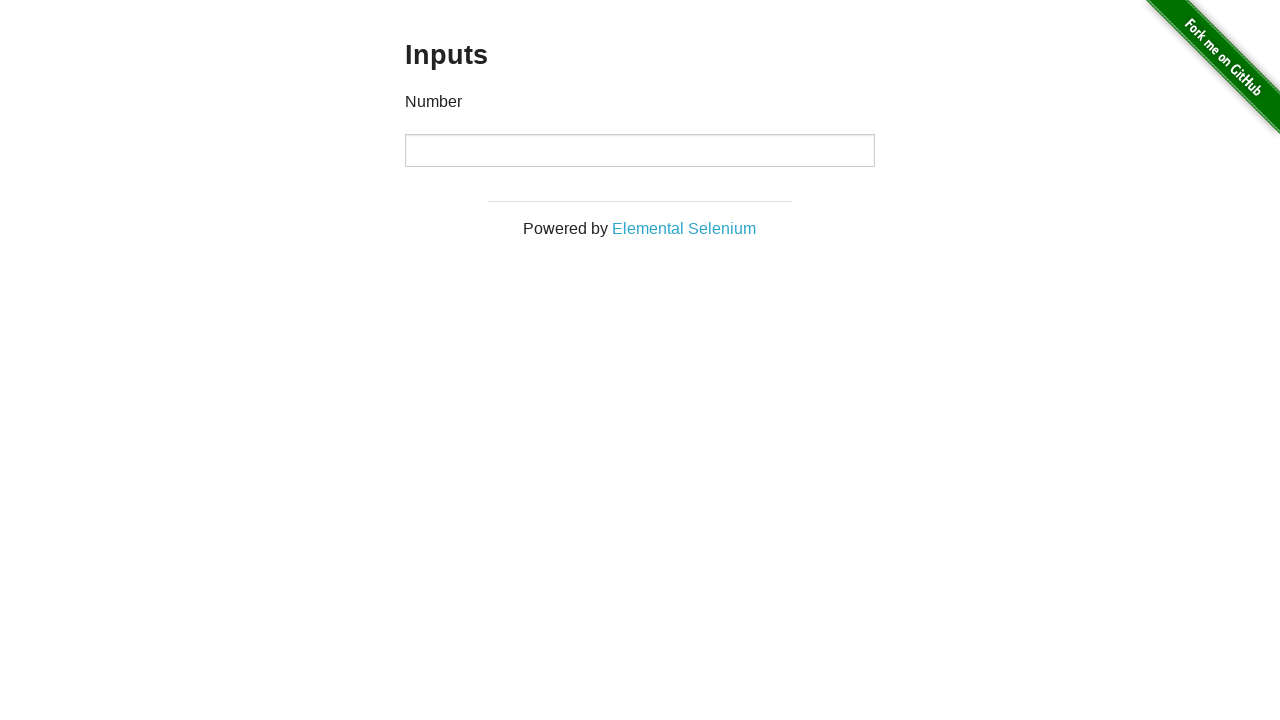

Filled number input field with value '42' on input
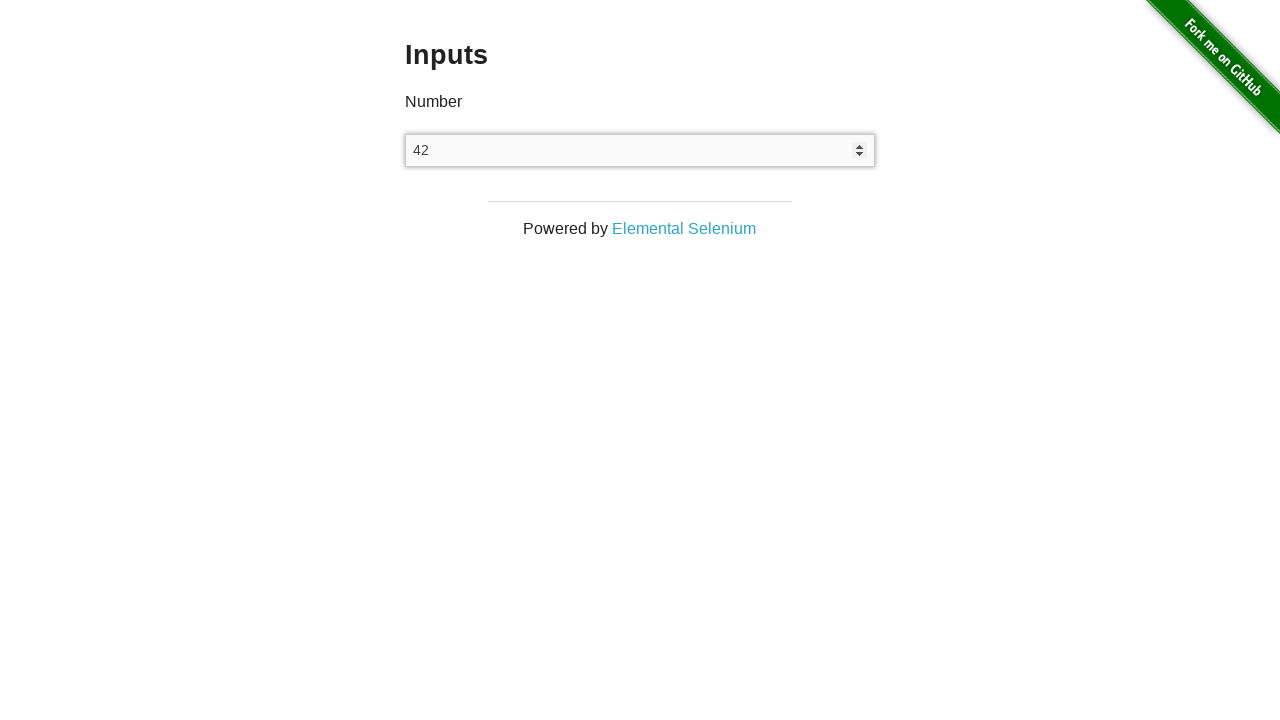

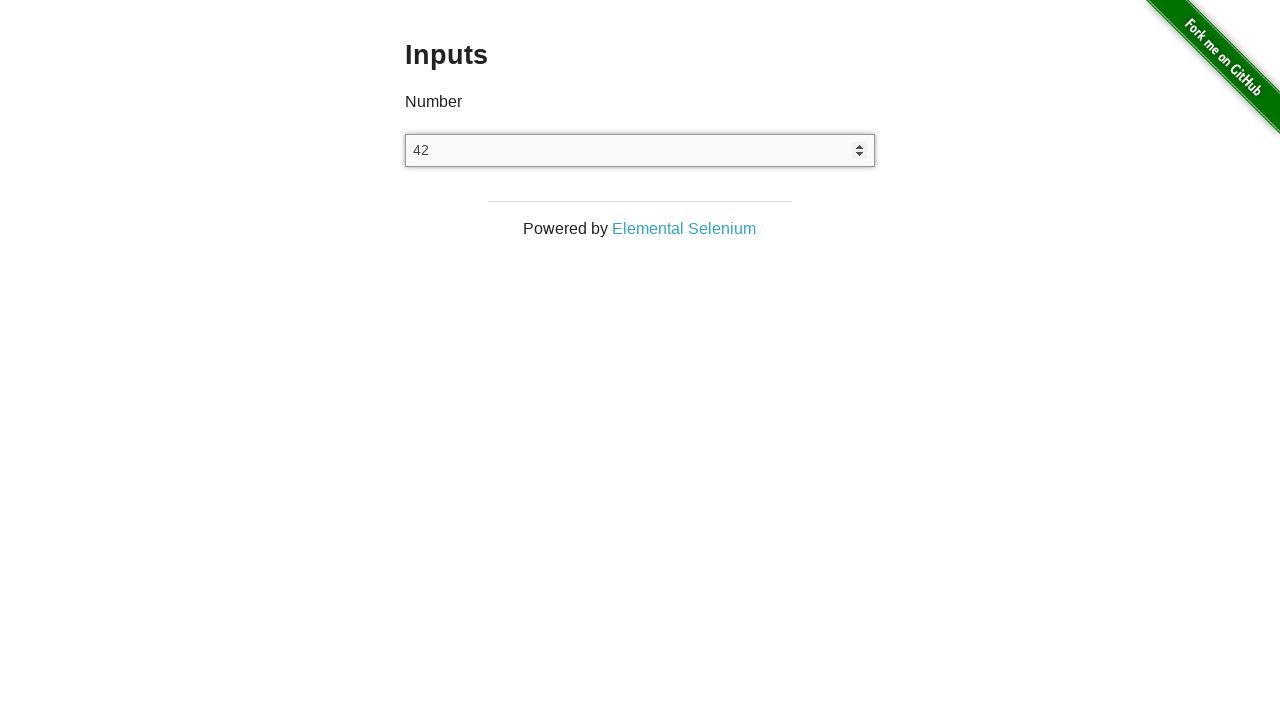